Verifies the registration form contains all necessary fields including name, surname, region, email/phone, password fields and register button

Starting URL: https://b2c.passport.rt.ru/

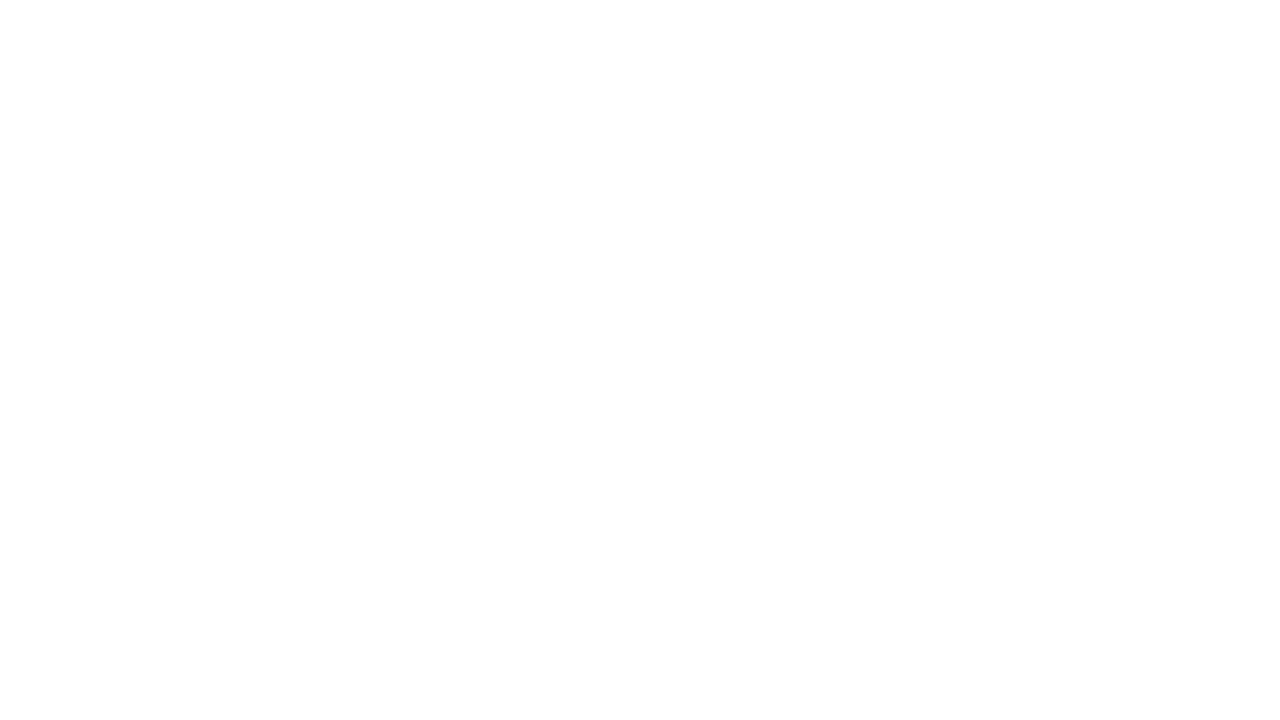

Clicked register link at (1010, 478) on #kc-register
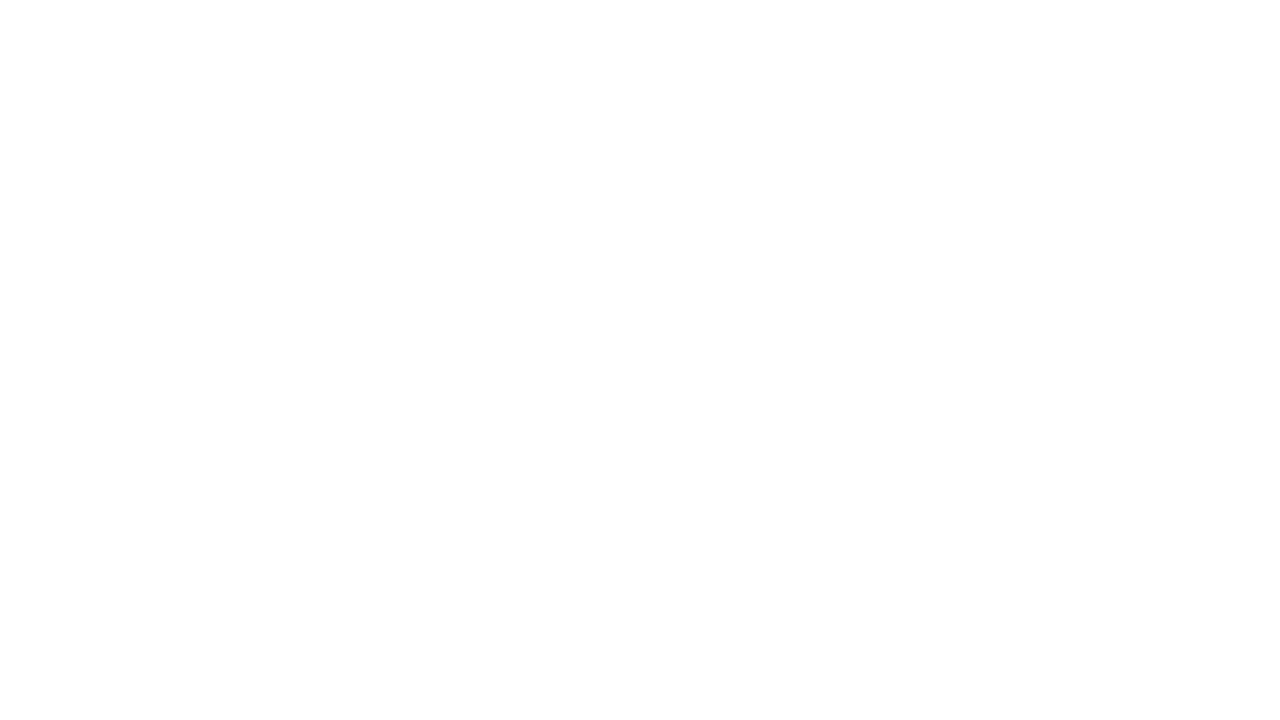

First name field appeared in registration form
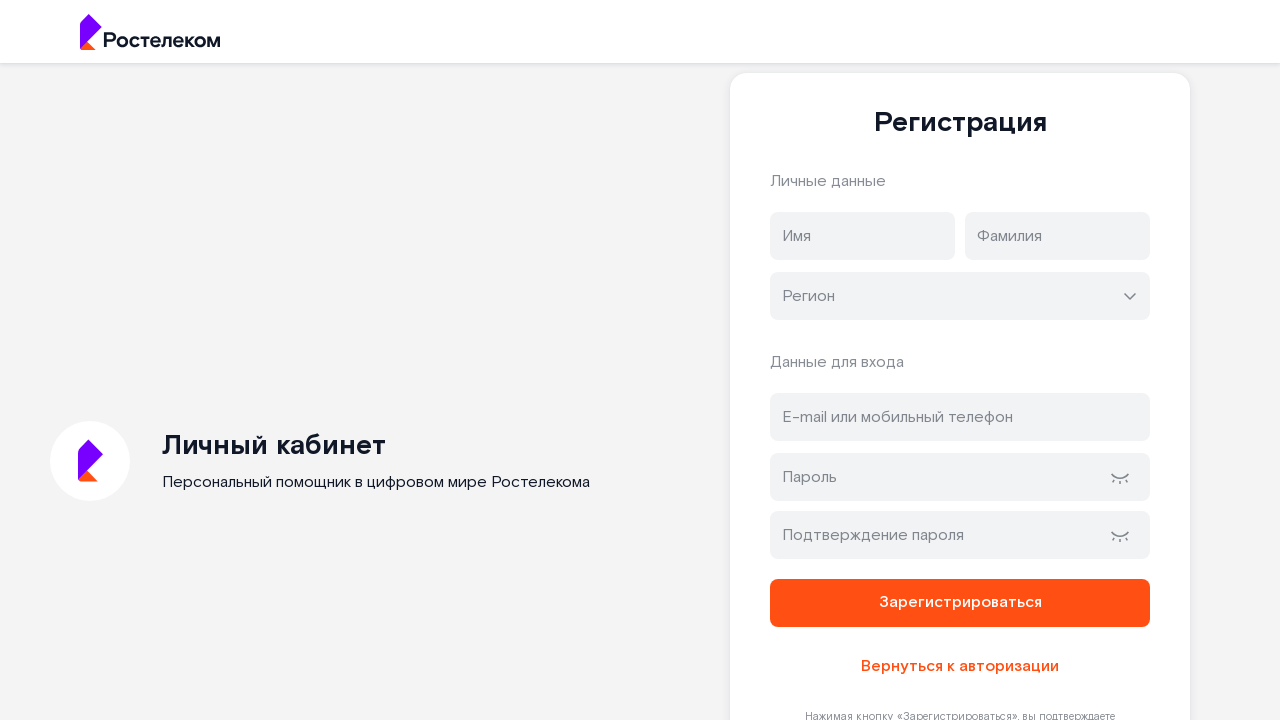

Last name field appeared in registration form
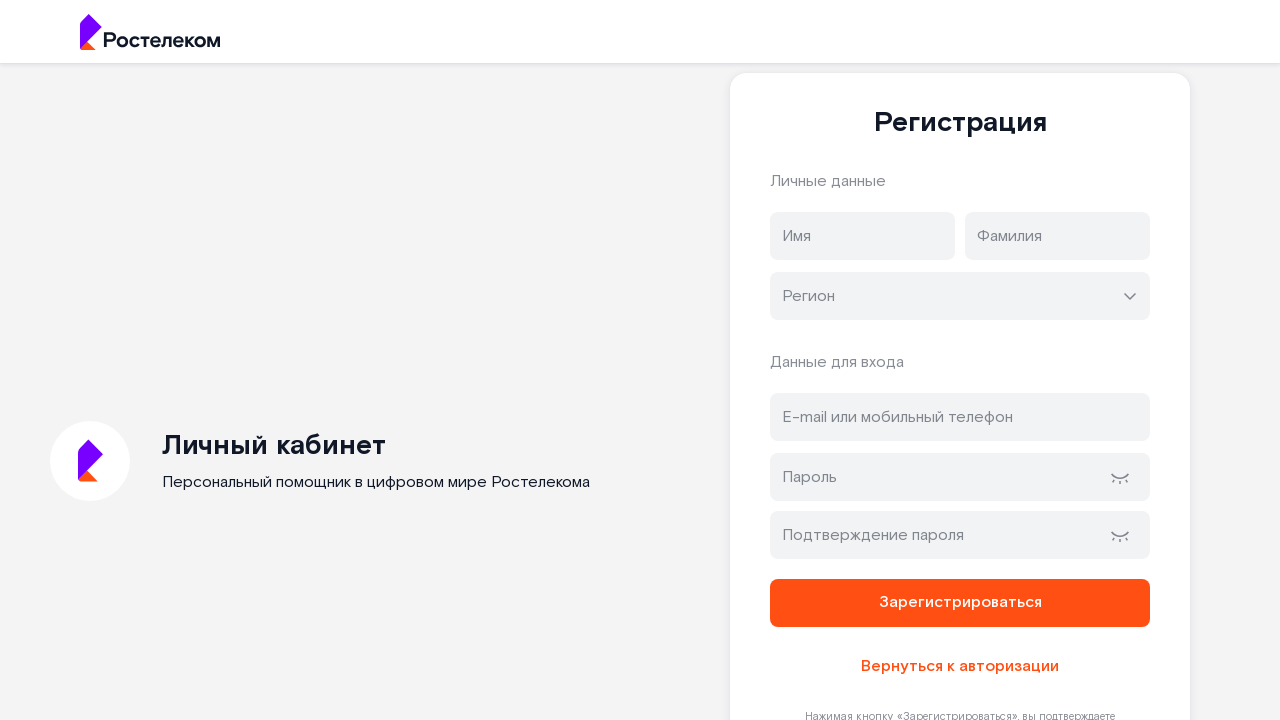

Region field appeared in registration form
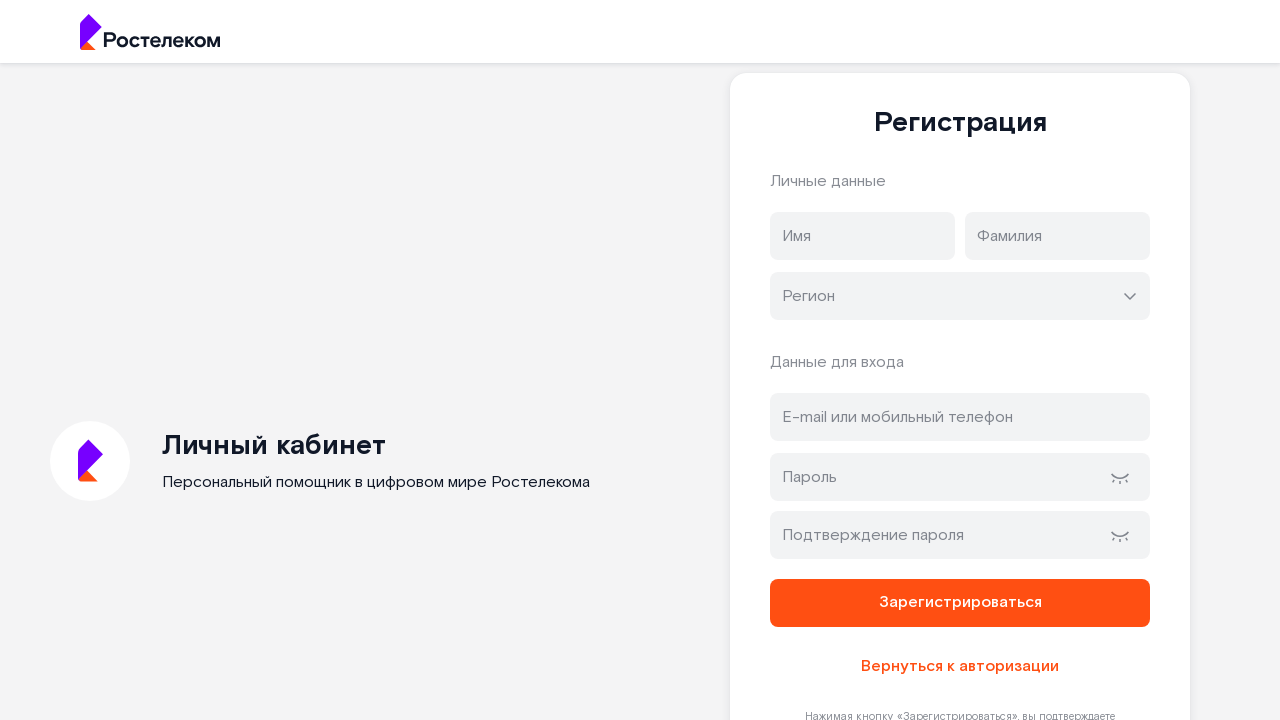

Email/phone field appeared in registration form
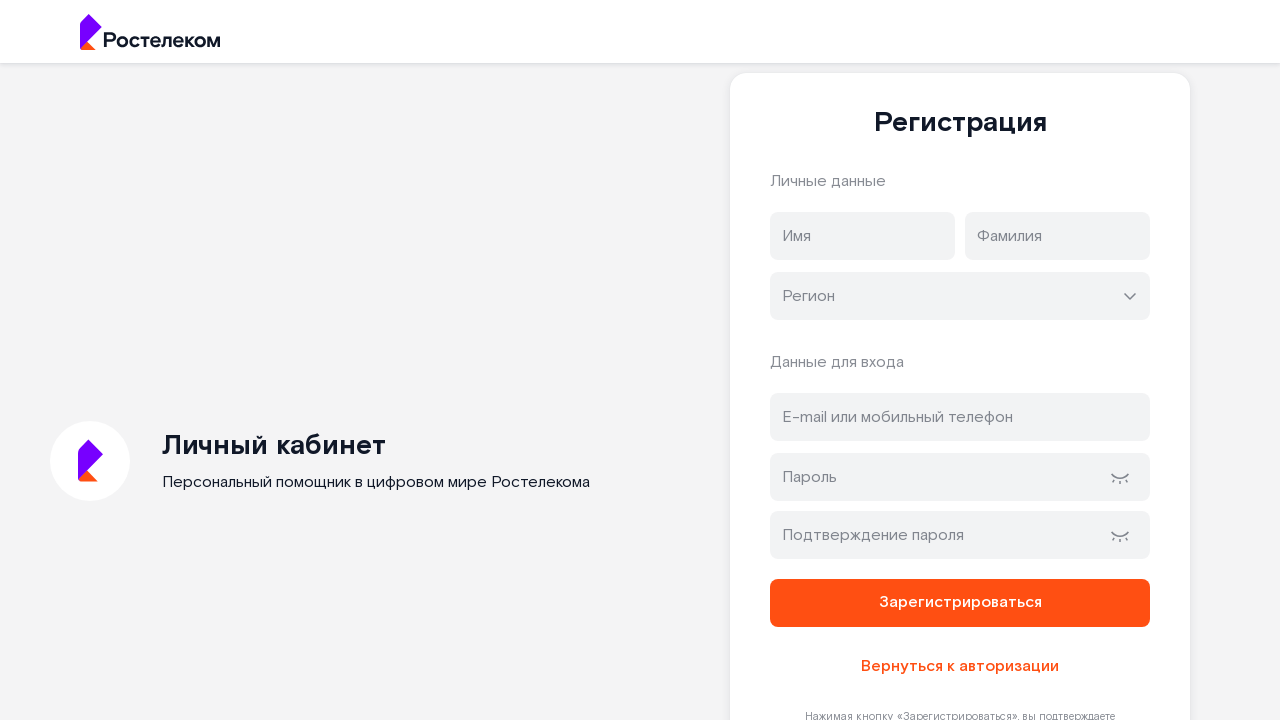

Password field appeared in registration form
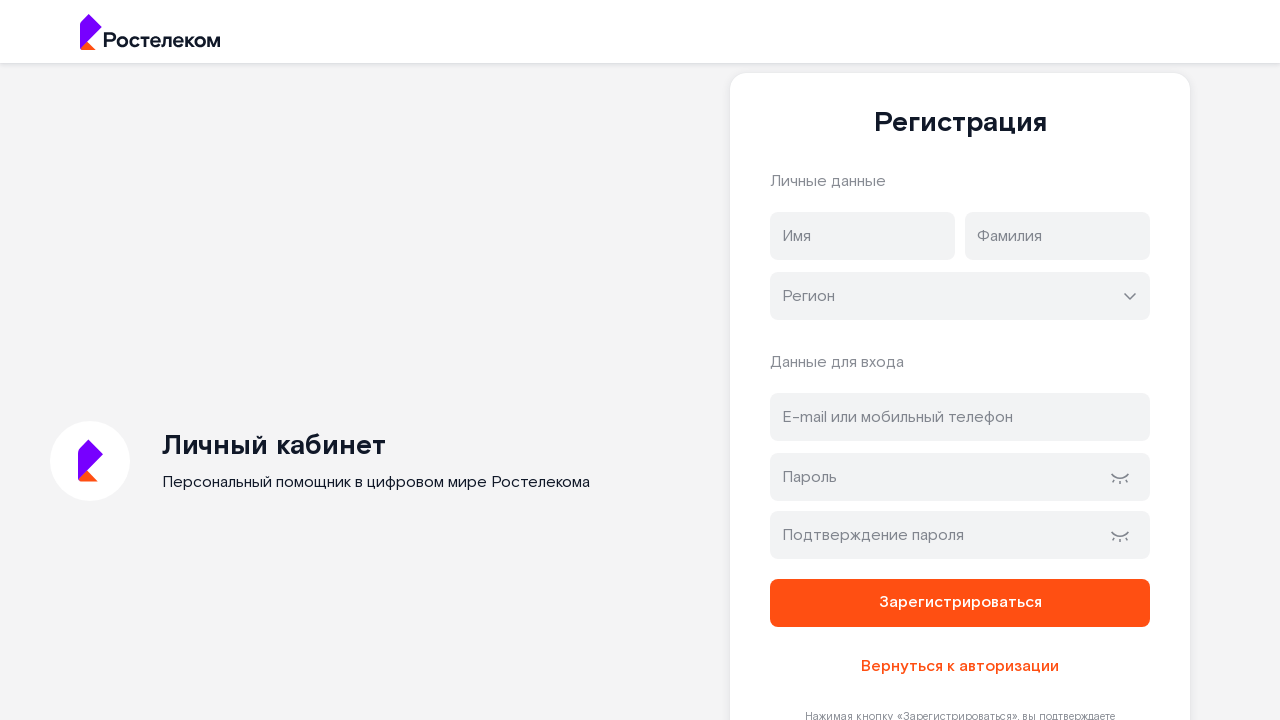

Password confirmation field appeared in registration form
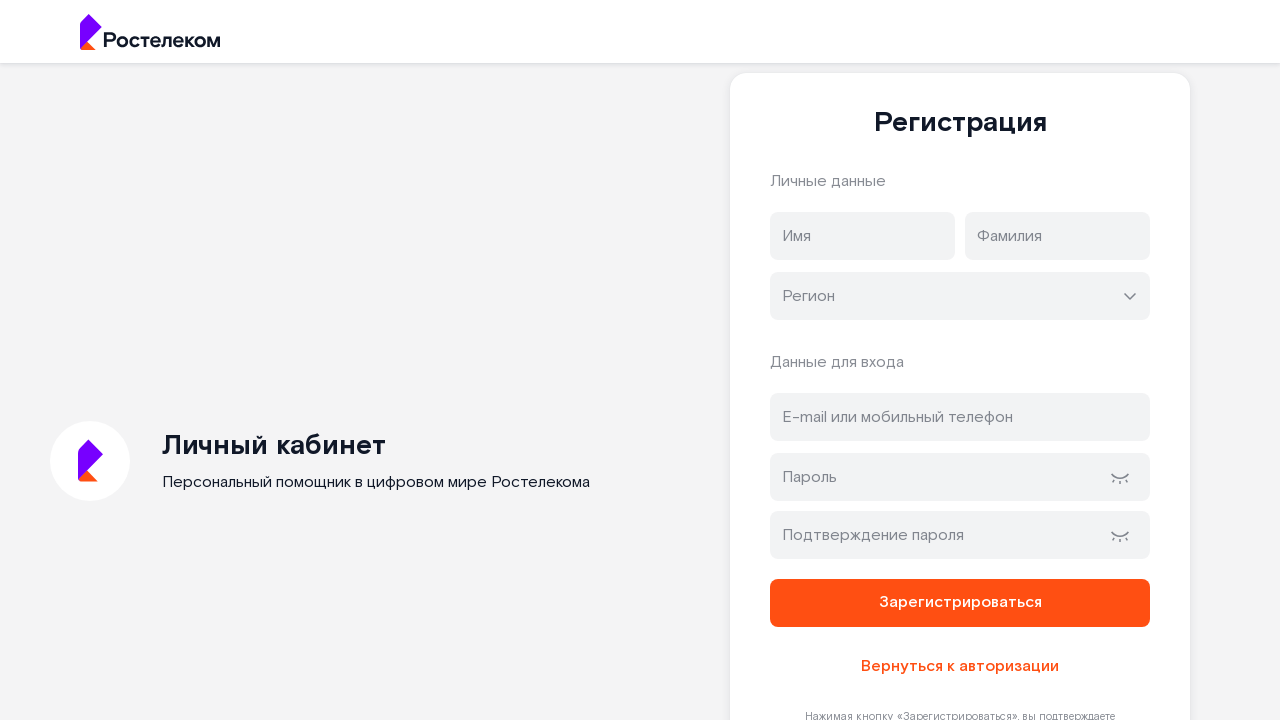

Register button appeared in registration form
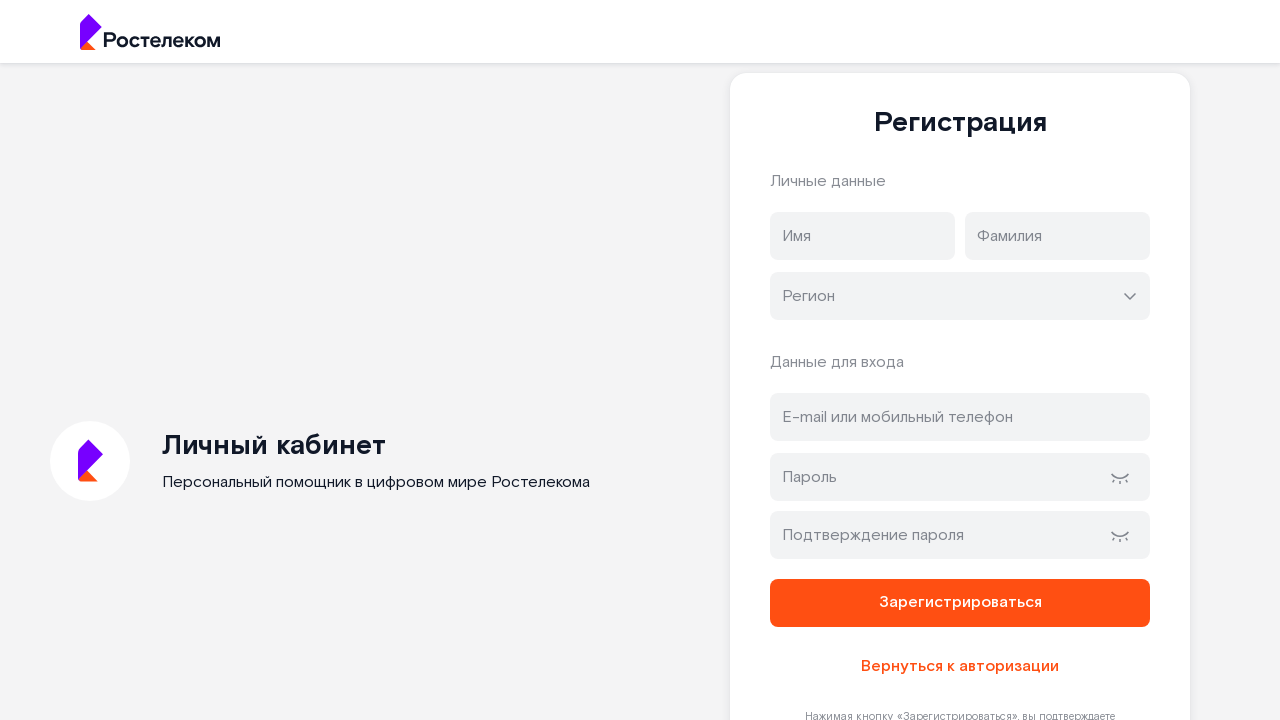

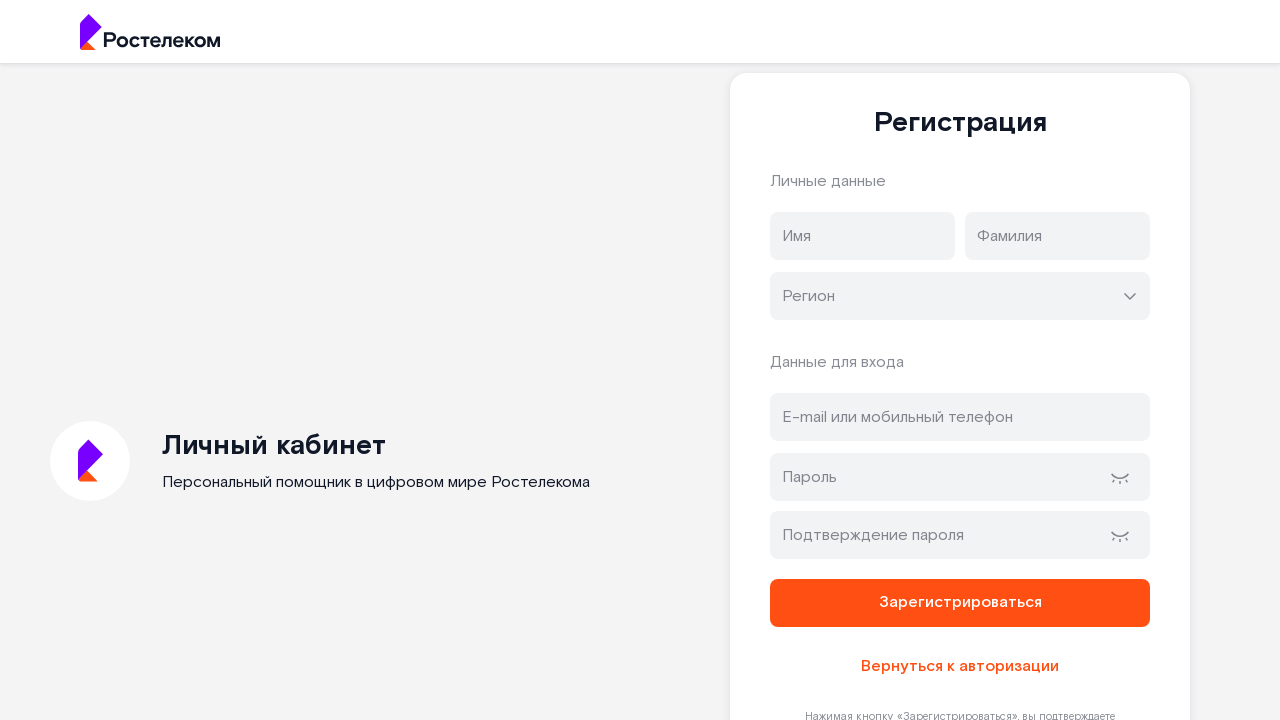